Tests that edits are saved when the input field loses focus (blur)

Starting URL: https://demo.playwright.dev/todomvc

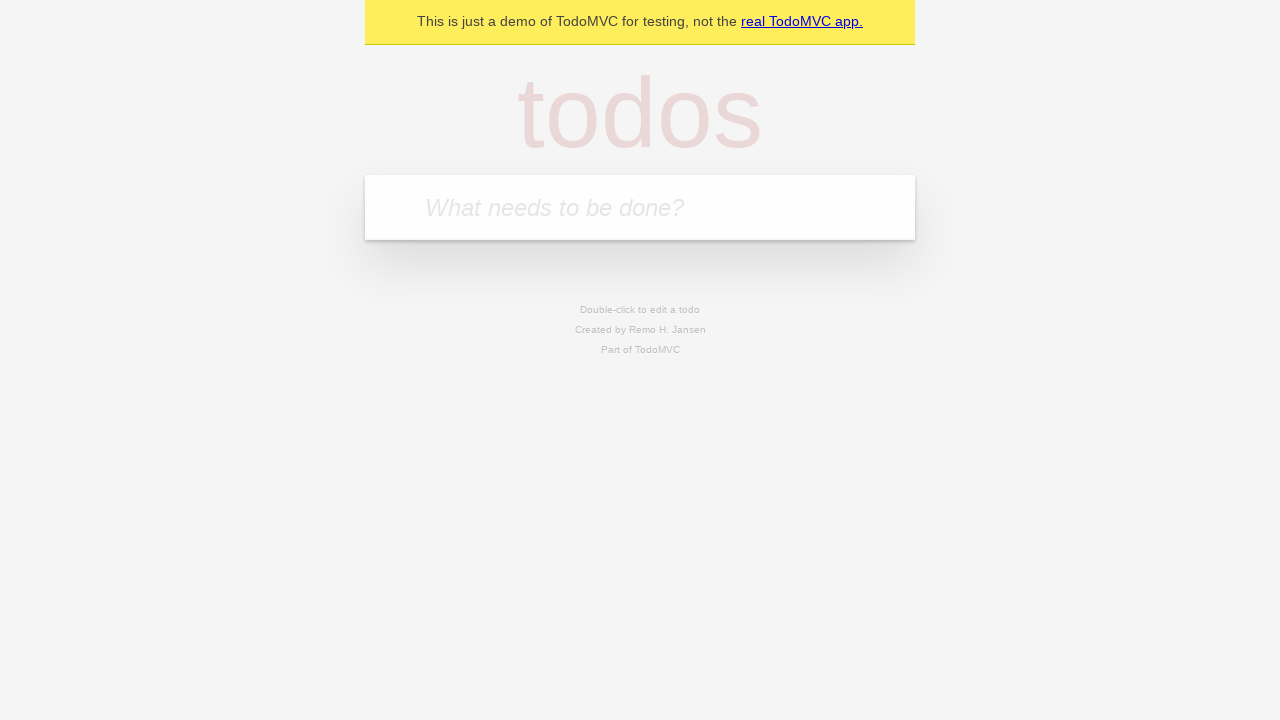

Filled todo input with 'buy some cheese' on internal:attr=[placeholder="What needs to be done?"i]
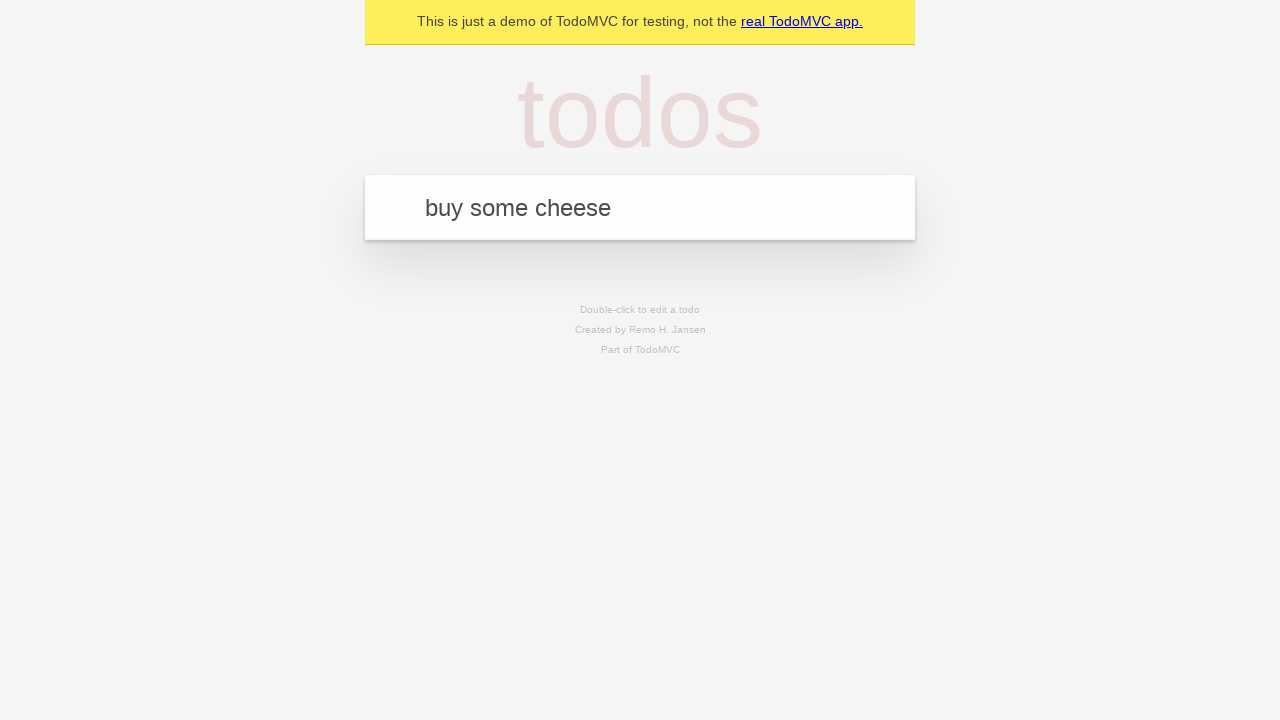

Pressed Enter to create first todo on internal:attr=[placeholder="What needs to be done?"i]
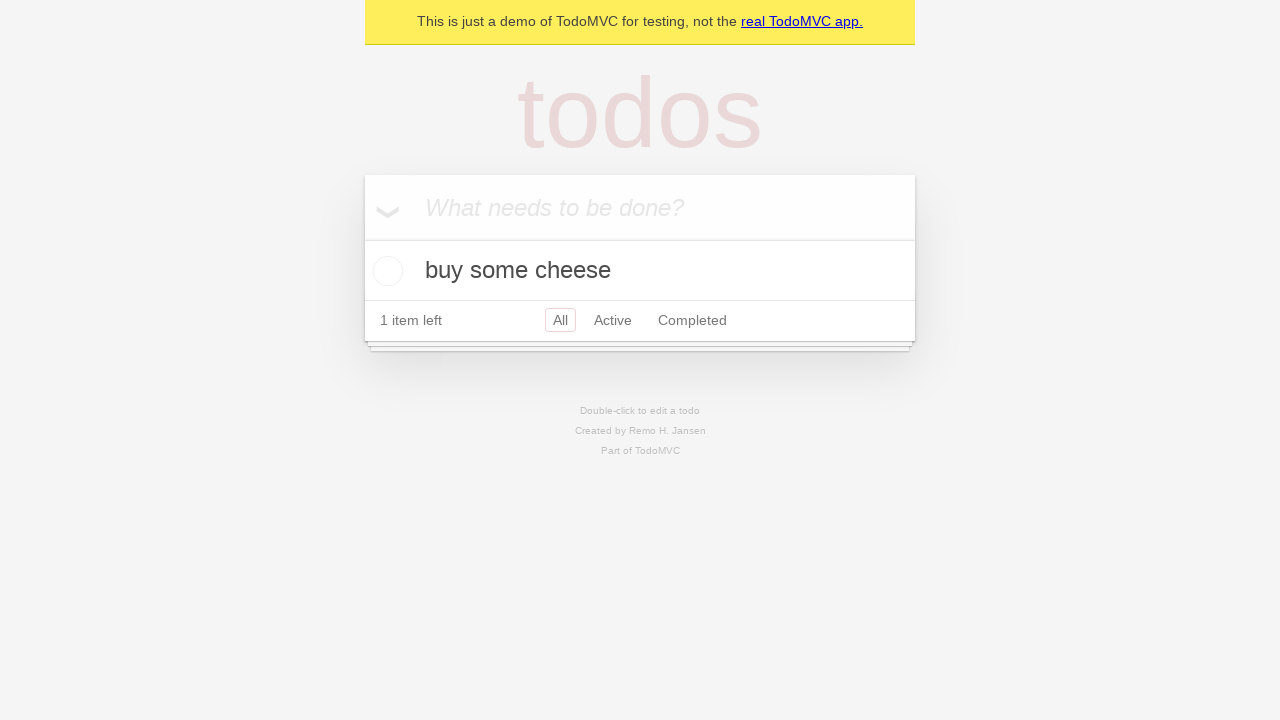

Filled todo input with 'feed the cat' on internal:attr=[placeholder="What needs to be done?"i]
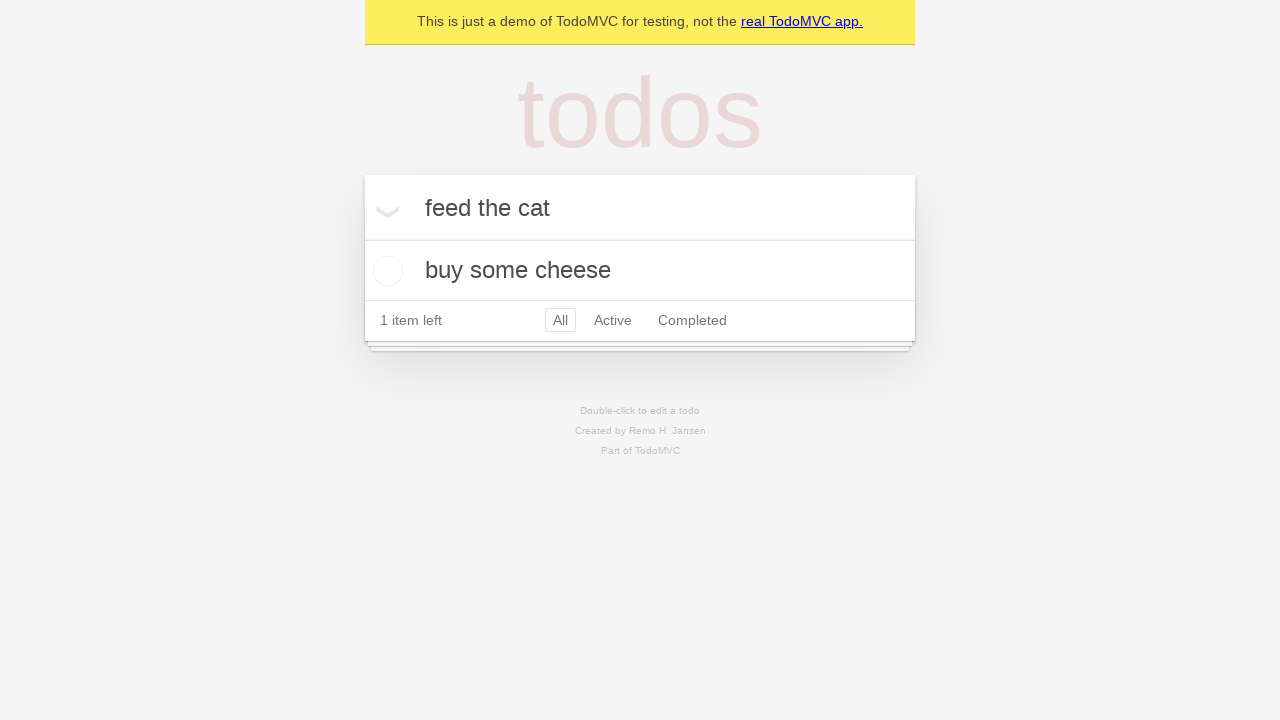

Pressed Enter to create second todo on internal:attr=[placeholder="What needs to be done?"i]
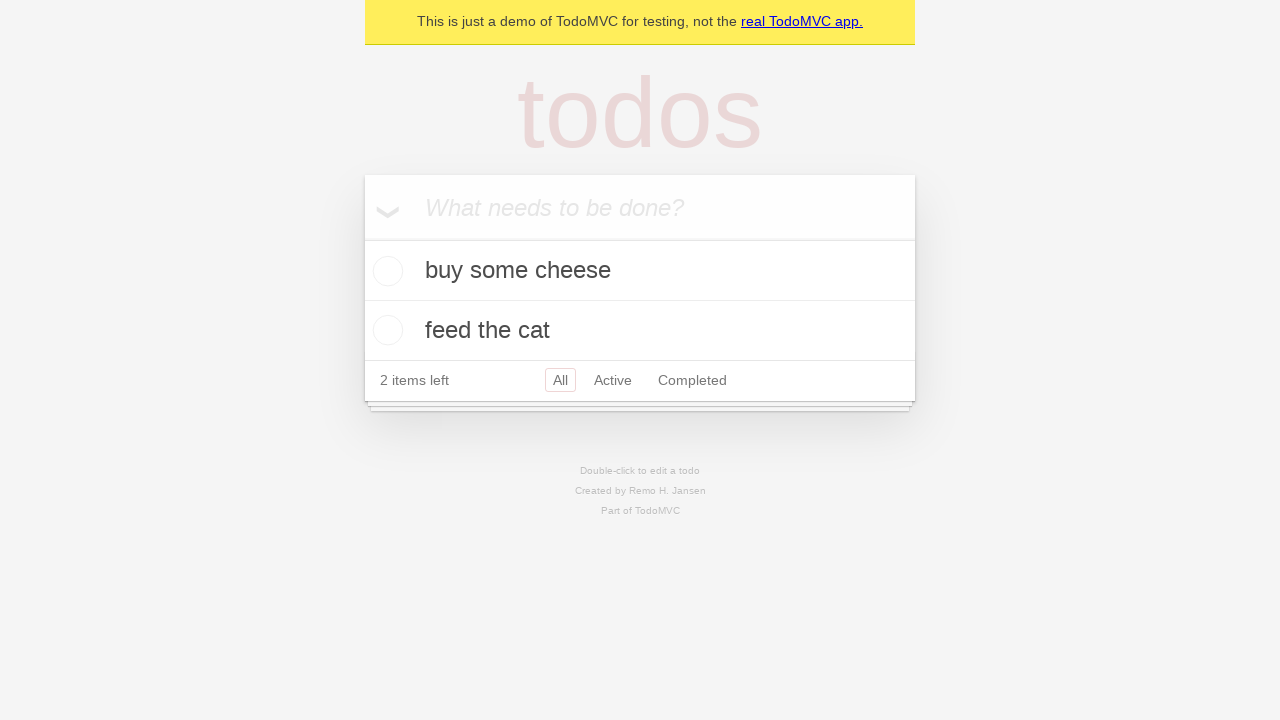

Filled todo input with 'book a doctors appointment' on internal:attr=[placeholder="What needs to be done?"i]
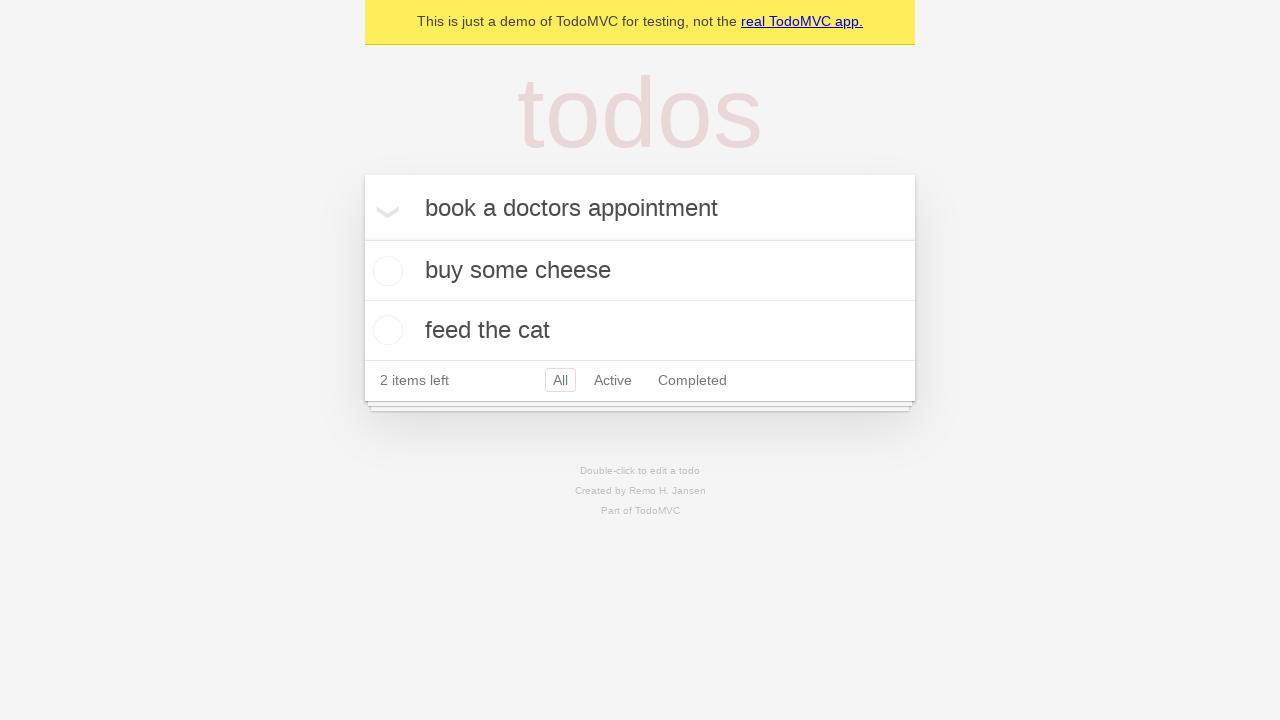

Pressed Enter to create third todo on internal:attr=[placeholder="What needs to be done?"i]
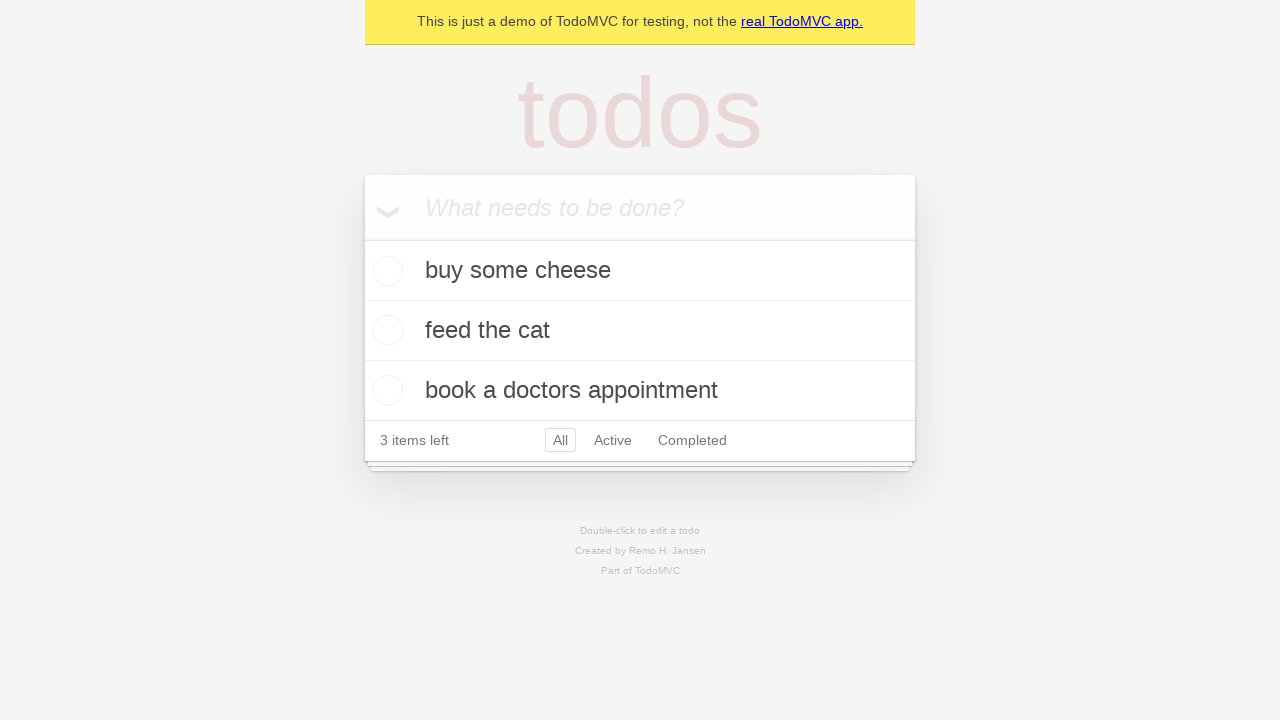

Double-clicked second todo item to enter edit mode at (640, 331) on internal:testid=[data-testid="todo-item"s] >> nth=1
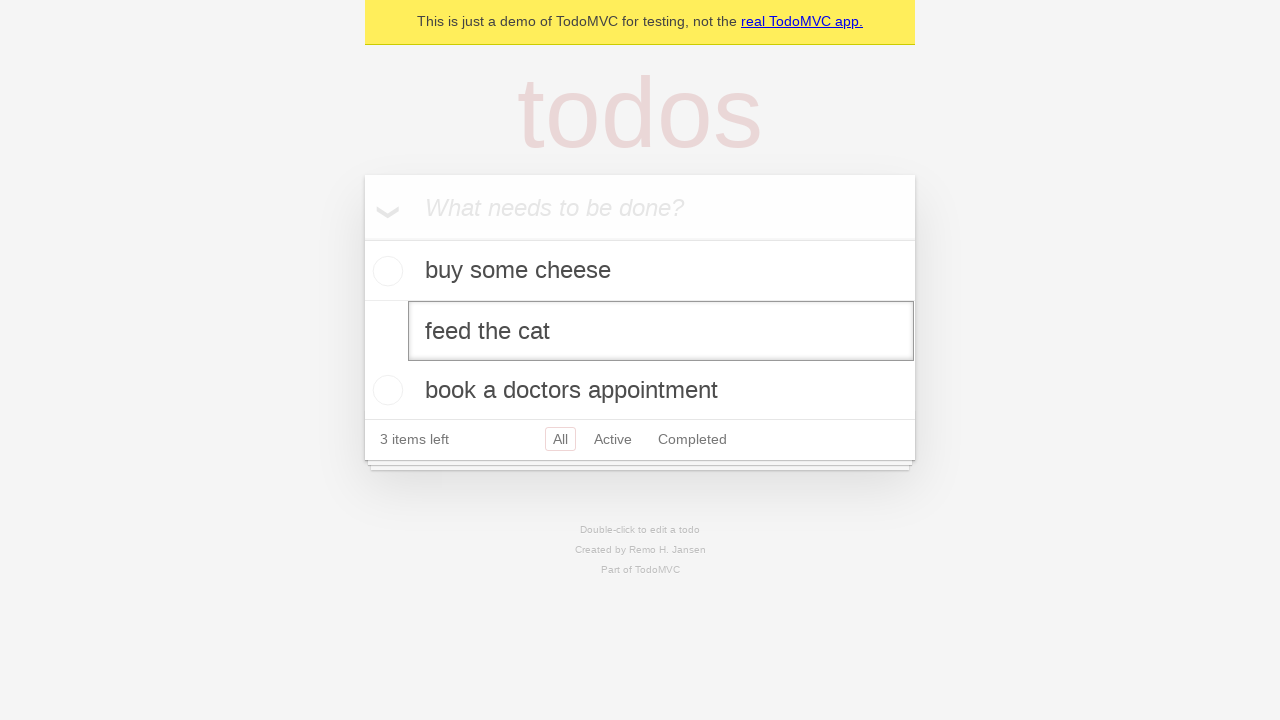

Filled edit textbox with 'buy some sausages' on internal:testid=[data-testid="todo-item"s] >> nth=1 >> internal:role=textbox[nam
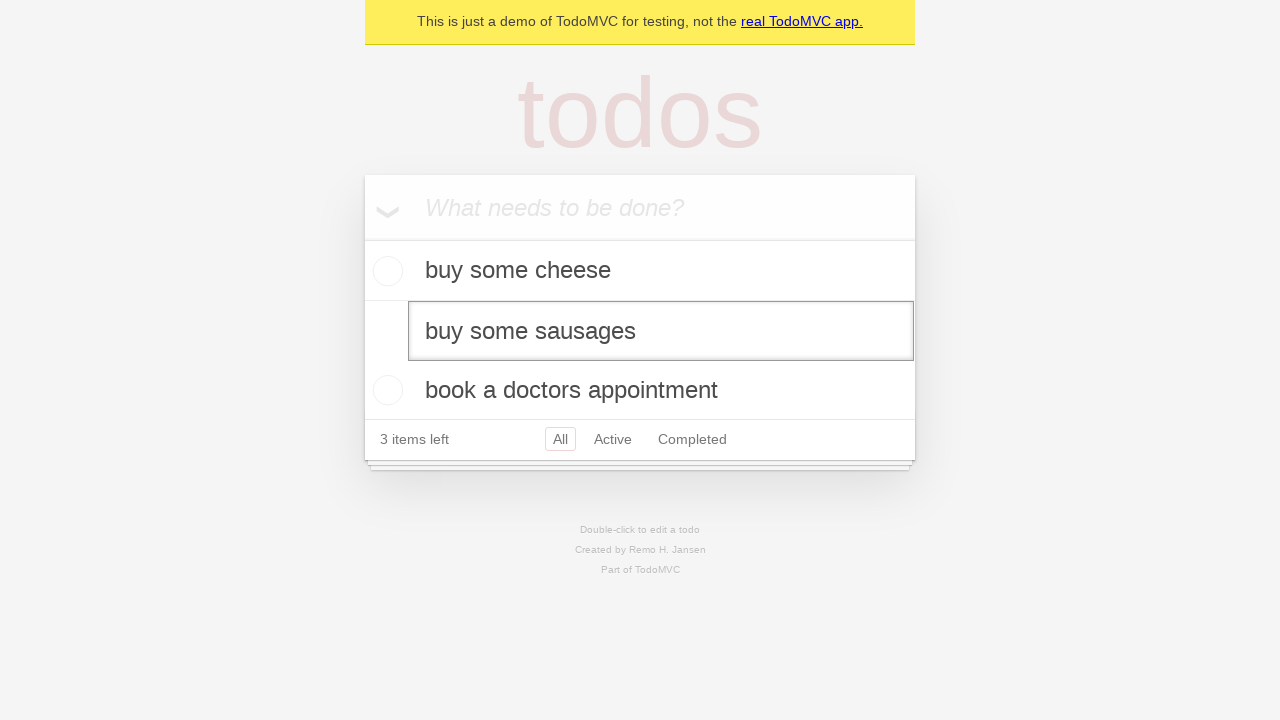

Dispatched blur event on edit textbox to save changes
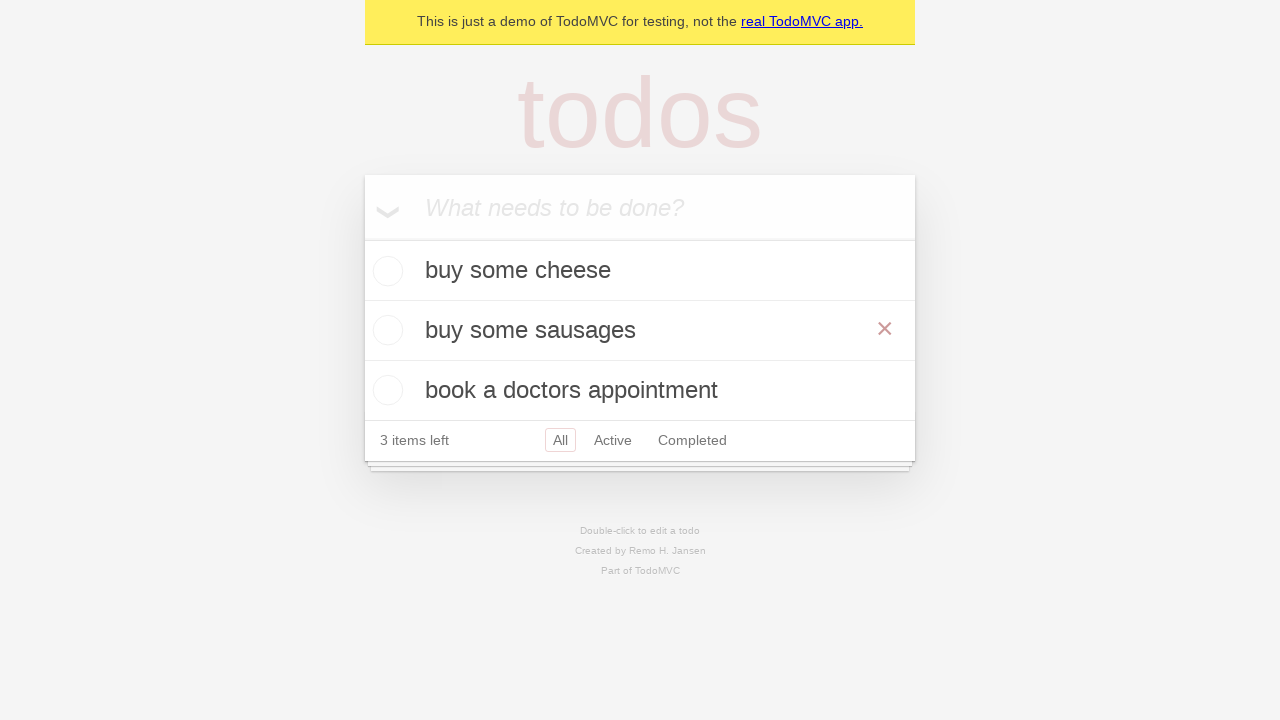

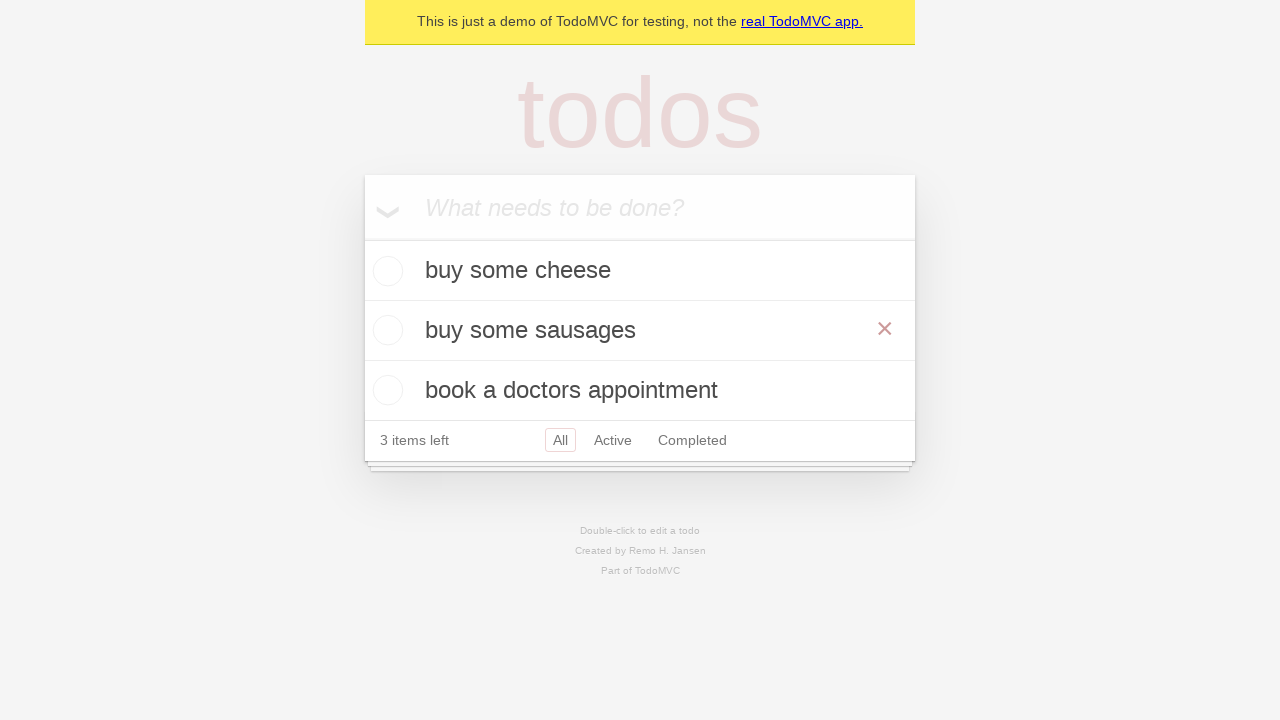